Tests product review submission by navigating to a book, clicking reviews tab, rating it 5 stars, and submitting a review with comment, name and email

Starting URL: https://practice.automationtesting.in/

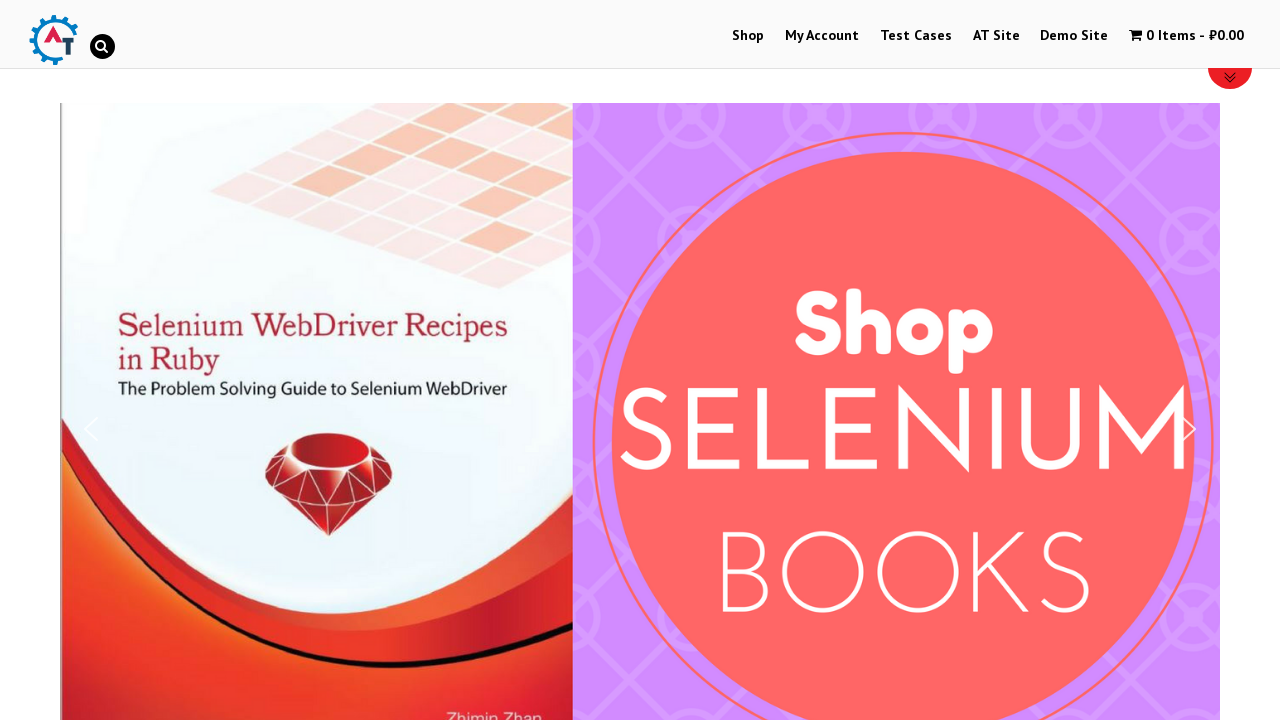

Scrolled down 600 pixels to view available books
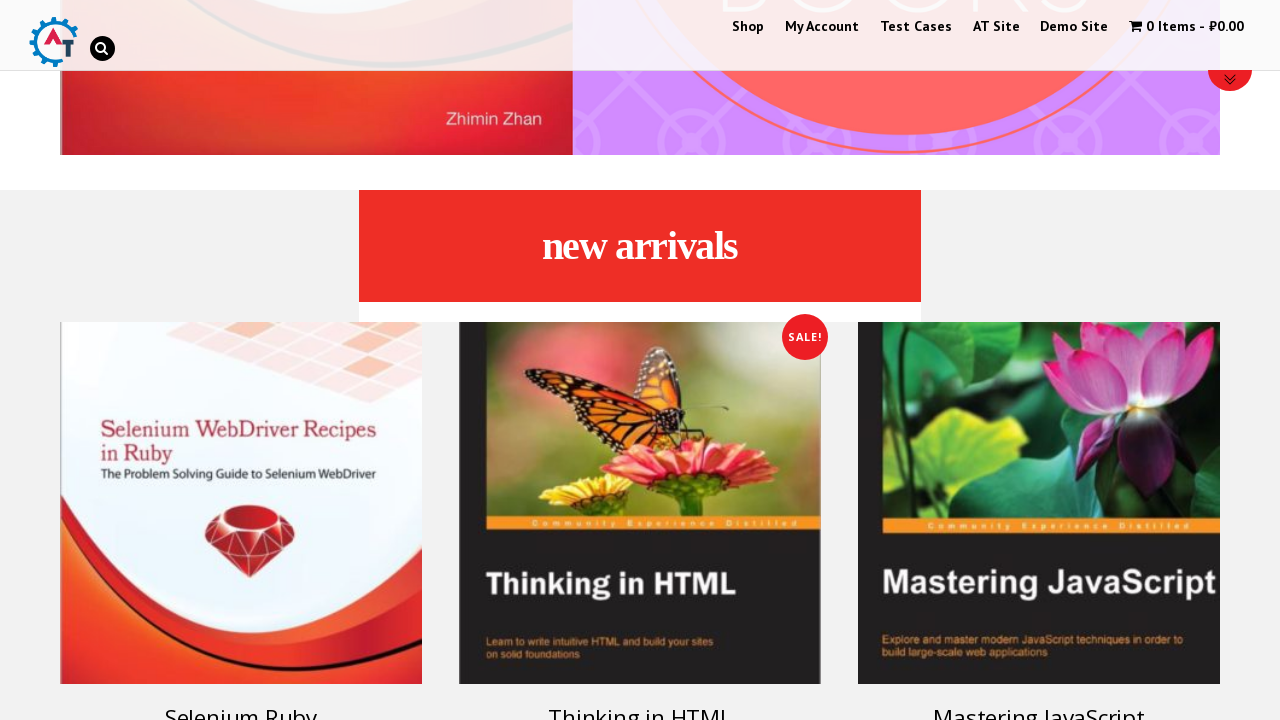

Clicked on Selenium Ruby book at (241, 702) on xpath=//h3[text() = 'Selenium Ruby']
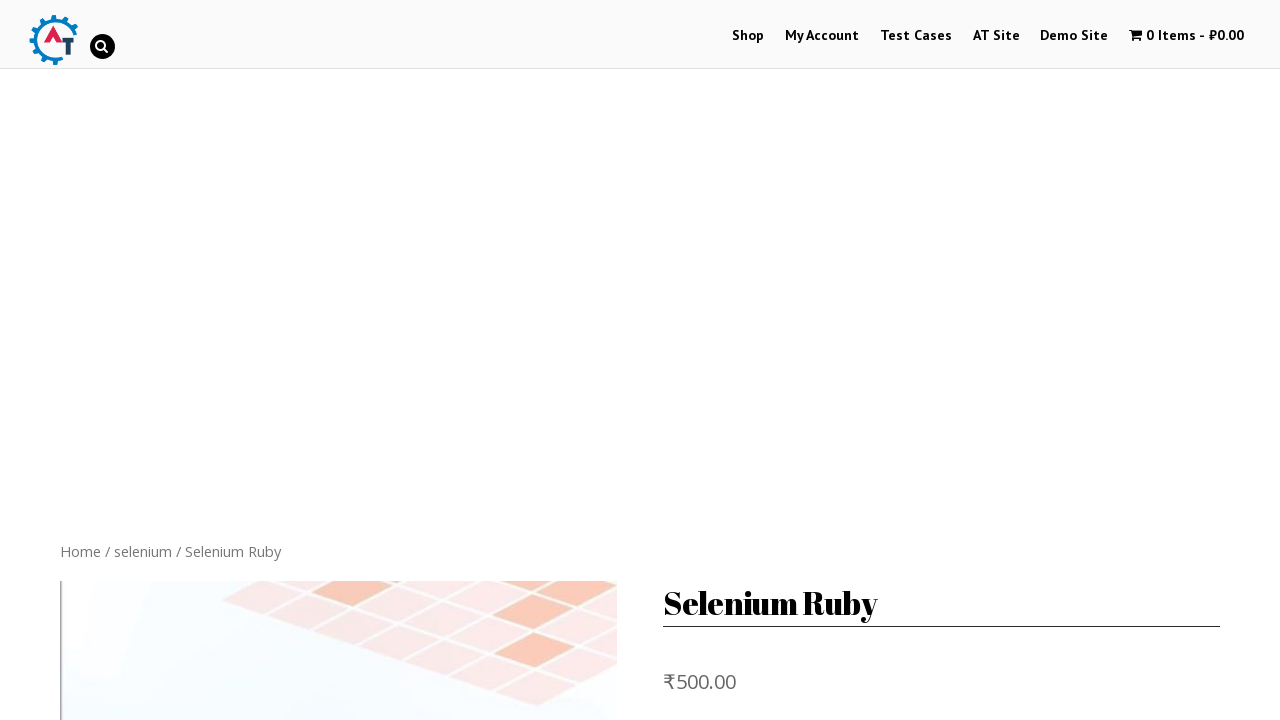

Clicked on Reviews tab at (309, 360) on .reviews_tab
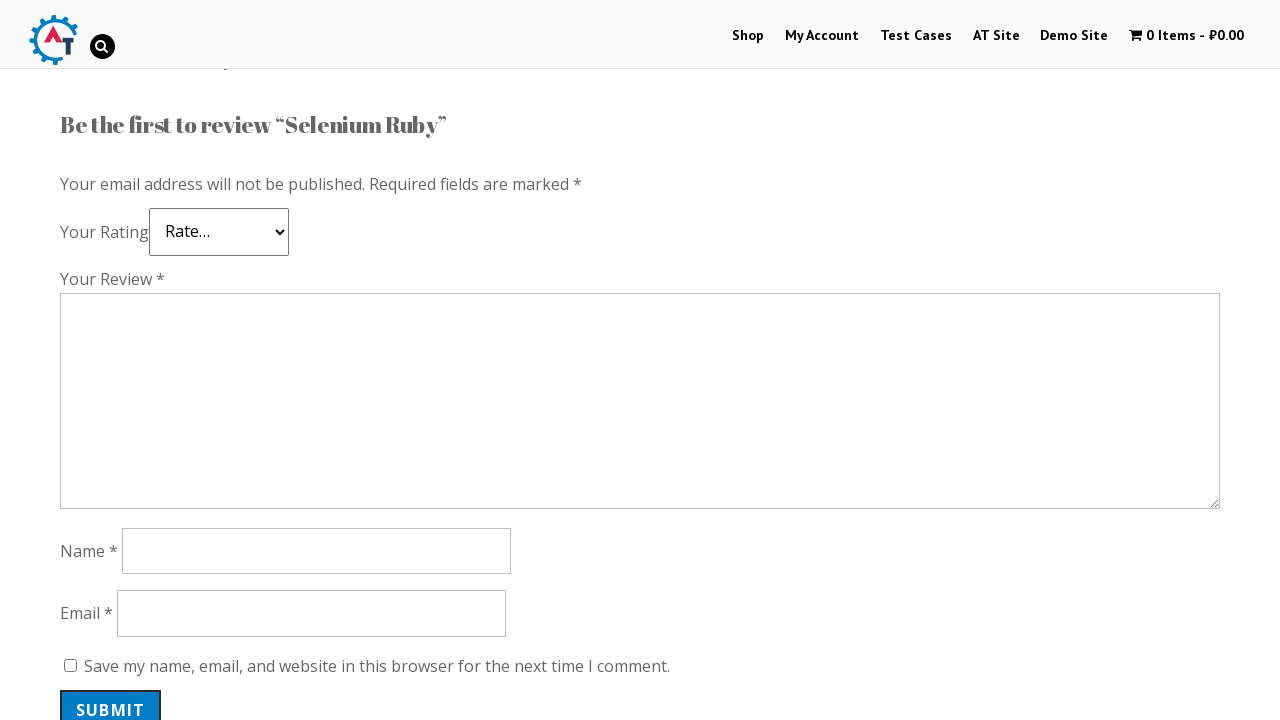

Clicked 5 star rating at (132, 244) on .star-5
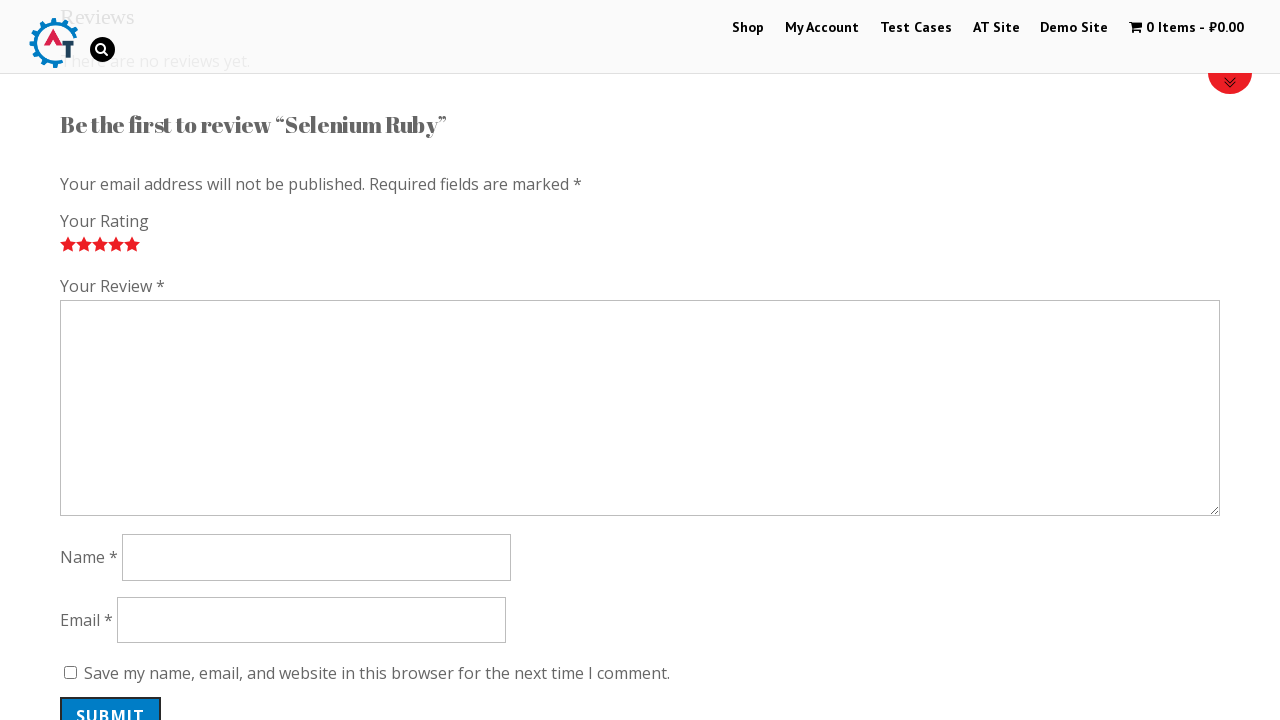

Filled review comment with 'Nice Book!' on #comment
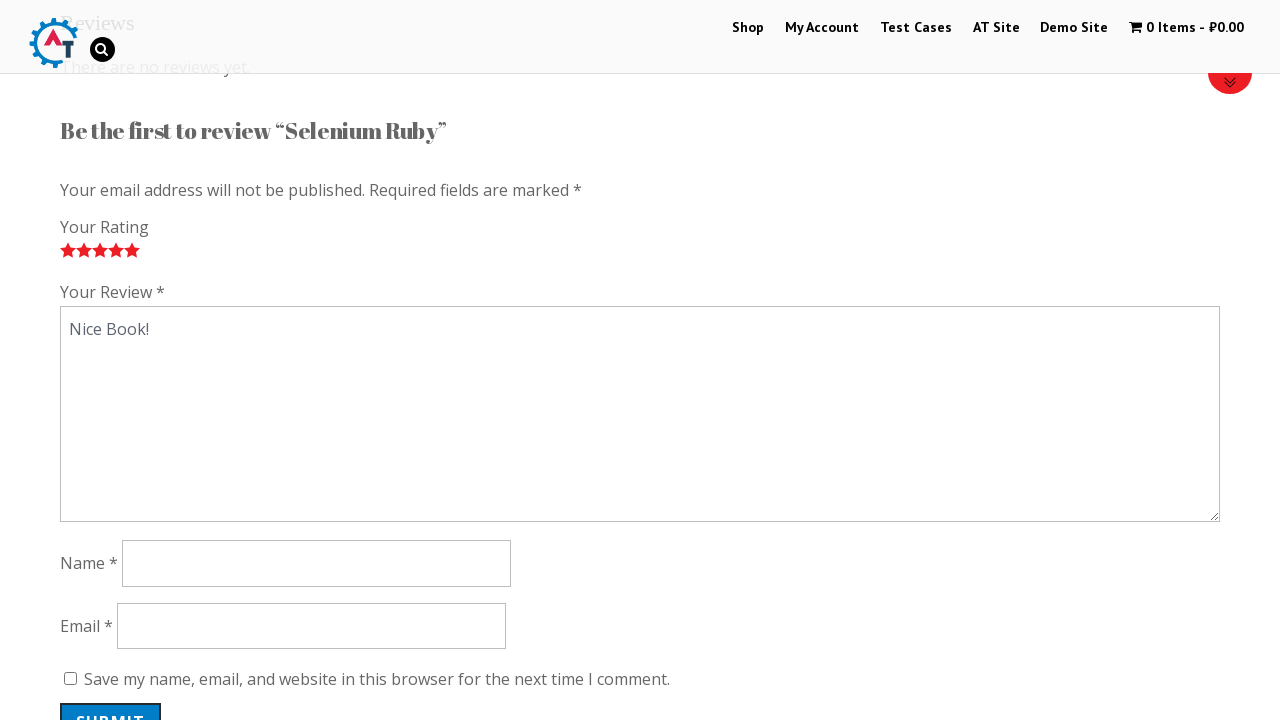

Filled reviewer name with 'Vasya' on #author
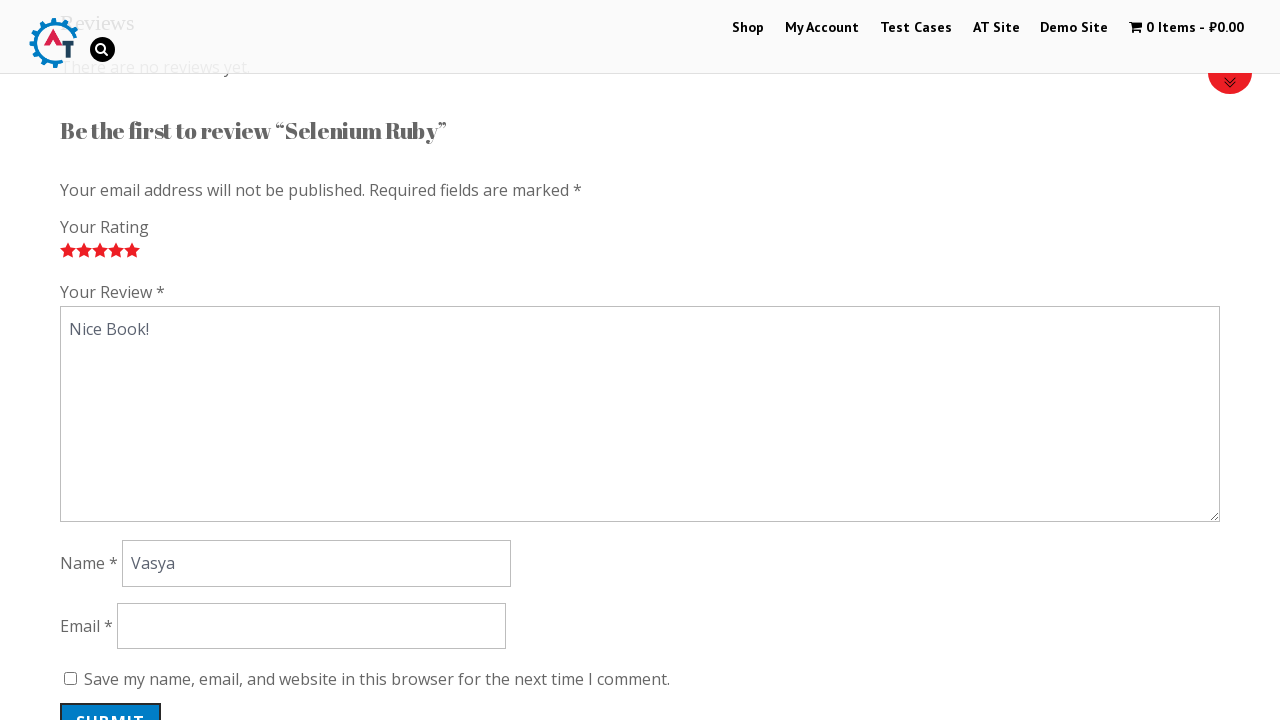

Filled reviewer email with 'Vasya@mail.ru' on #email
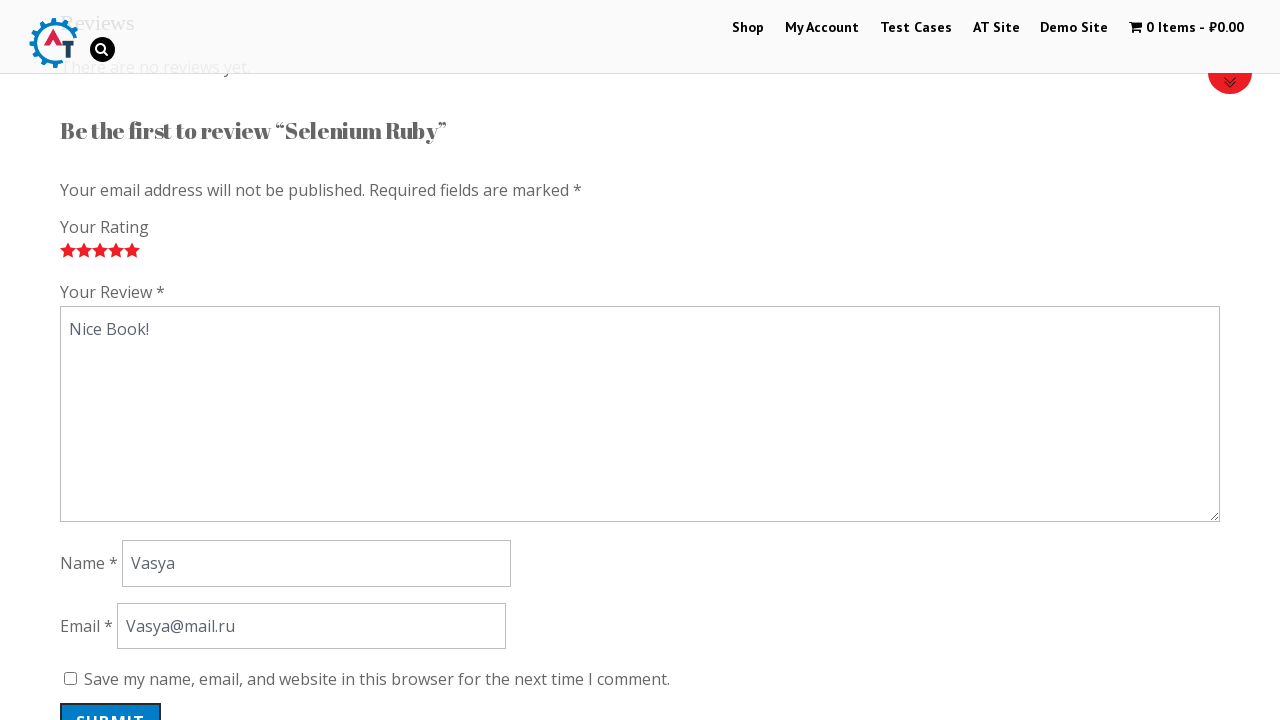

Clicked submit button to submit product review at (111, 700) on #submit
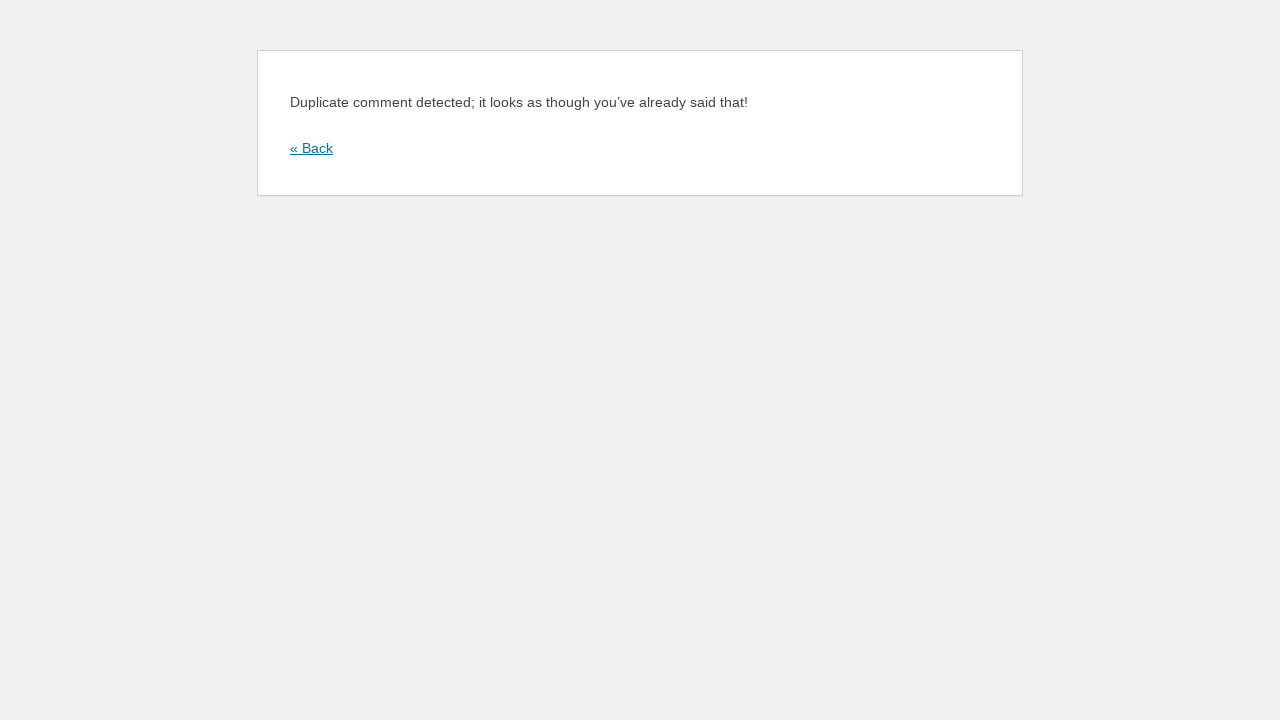

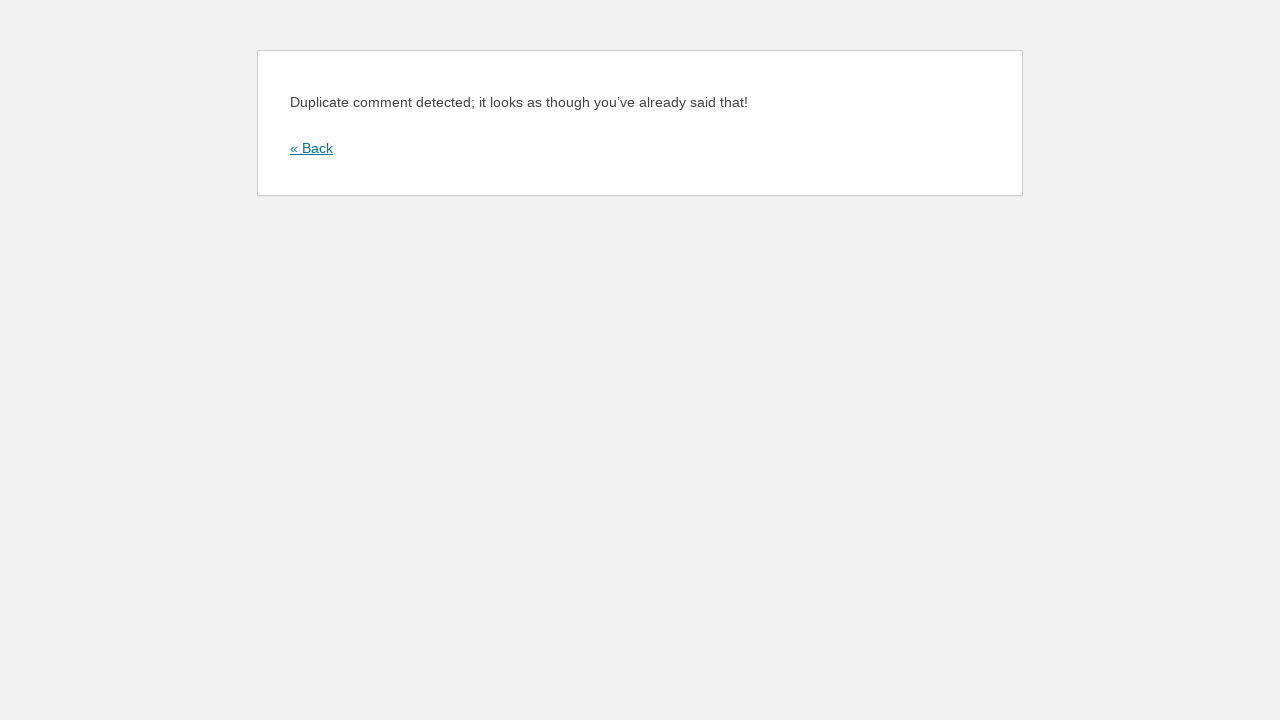